Tests multiple window handling by clicking a link that opens a new window, switching to the new window to read its content, then switching back to the parent window to verify its content.

Starting URL: http://the-internet.herokuapp.com/

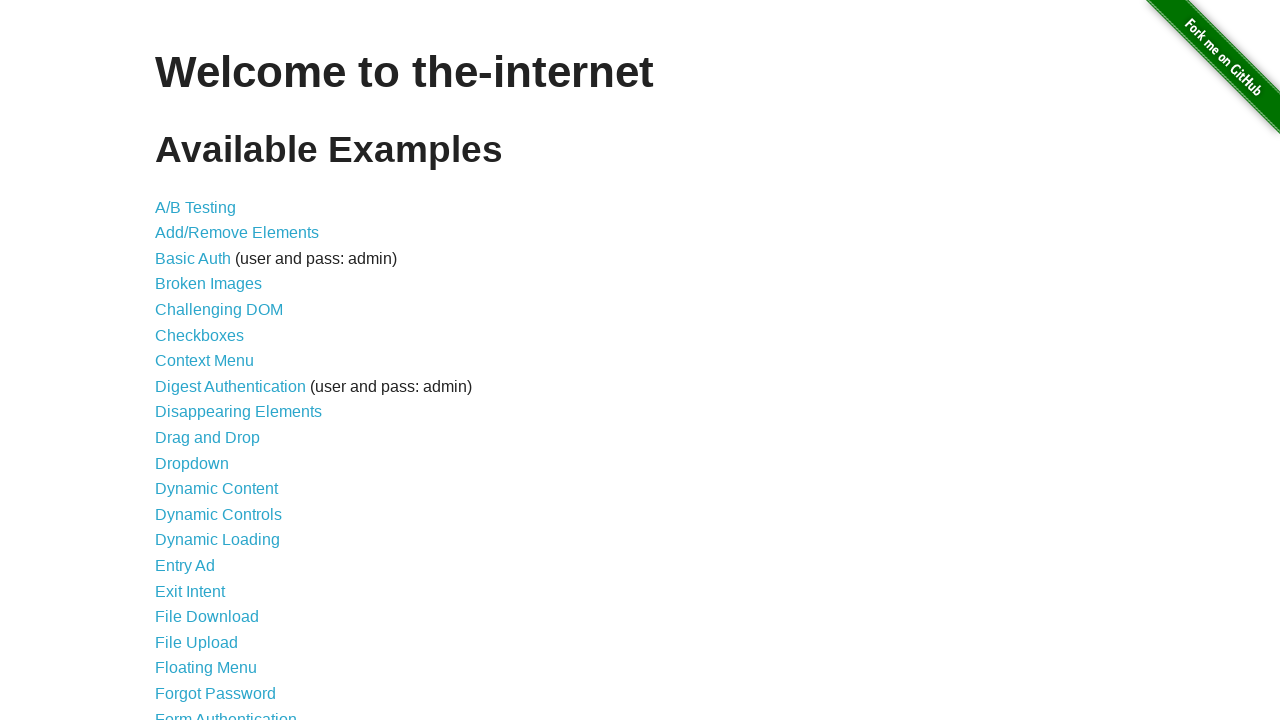

Clicked on 'Multiple Windows' link to navigate to multiple windows test page at (218, 369) on text=Multiple Windows
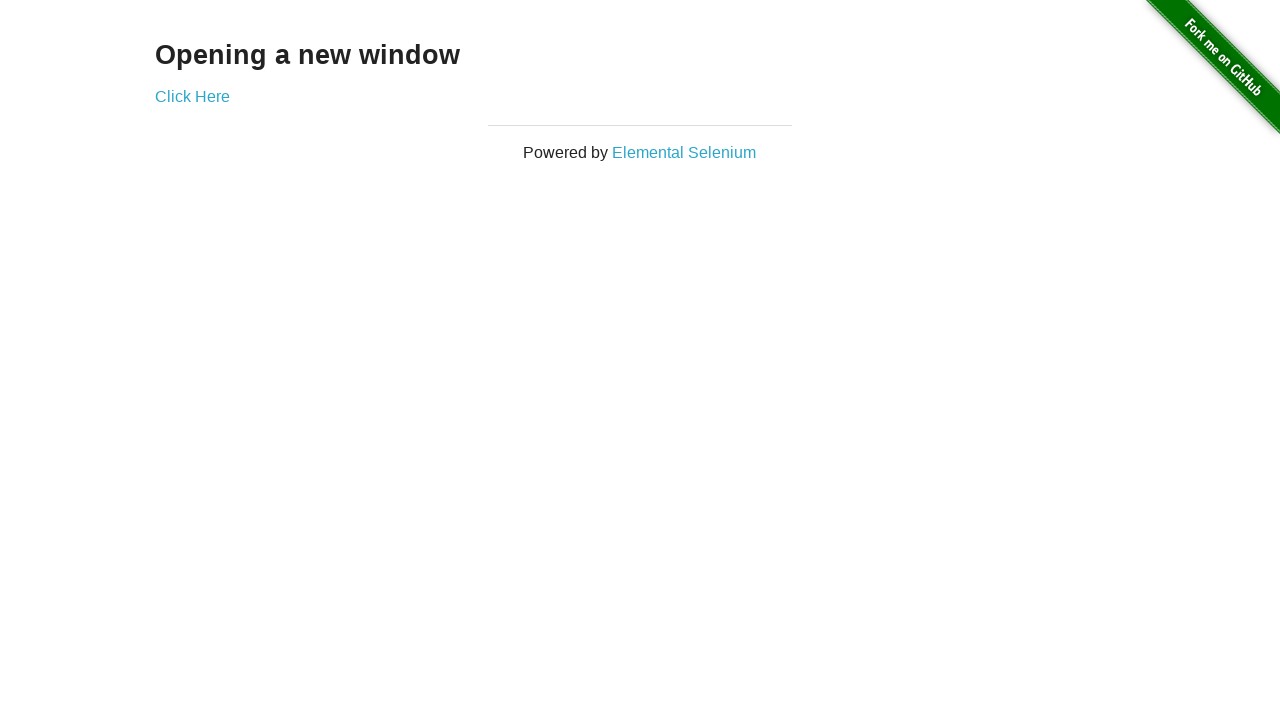

Clicked link that opens a new window at (192, 96) on a[href*='windows']
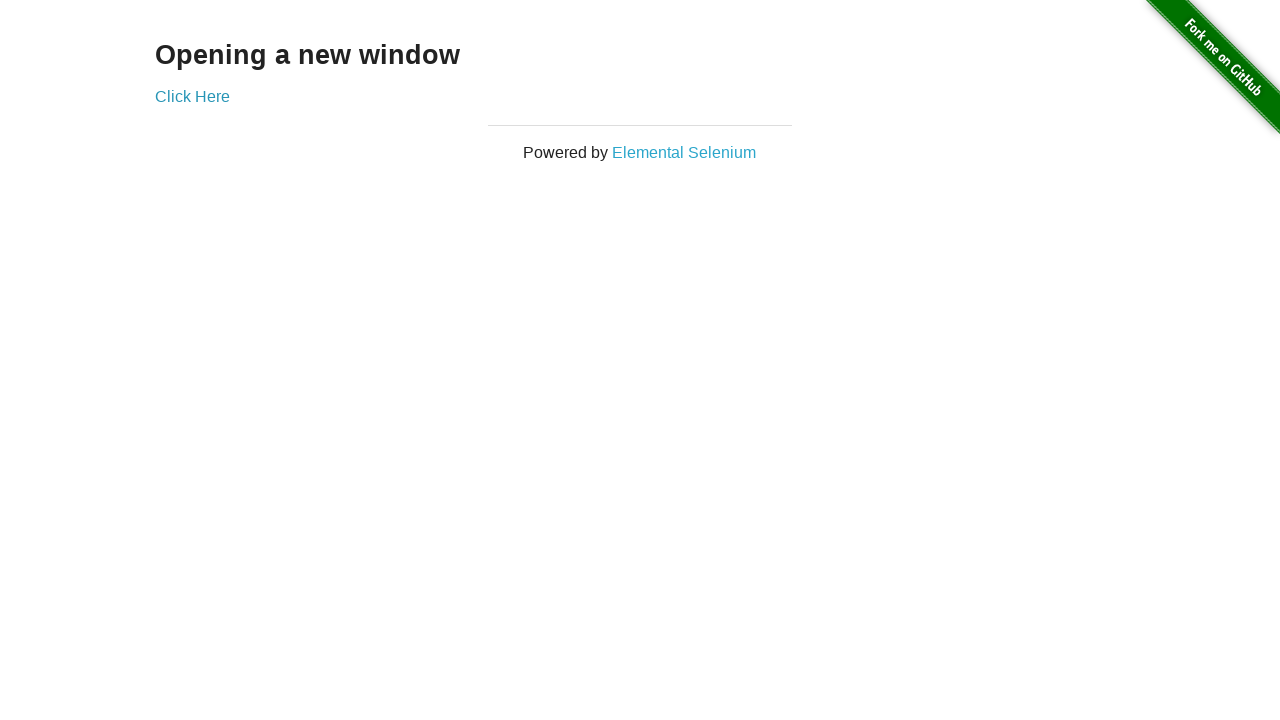

Captured new window handle
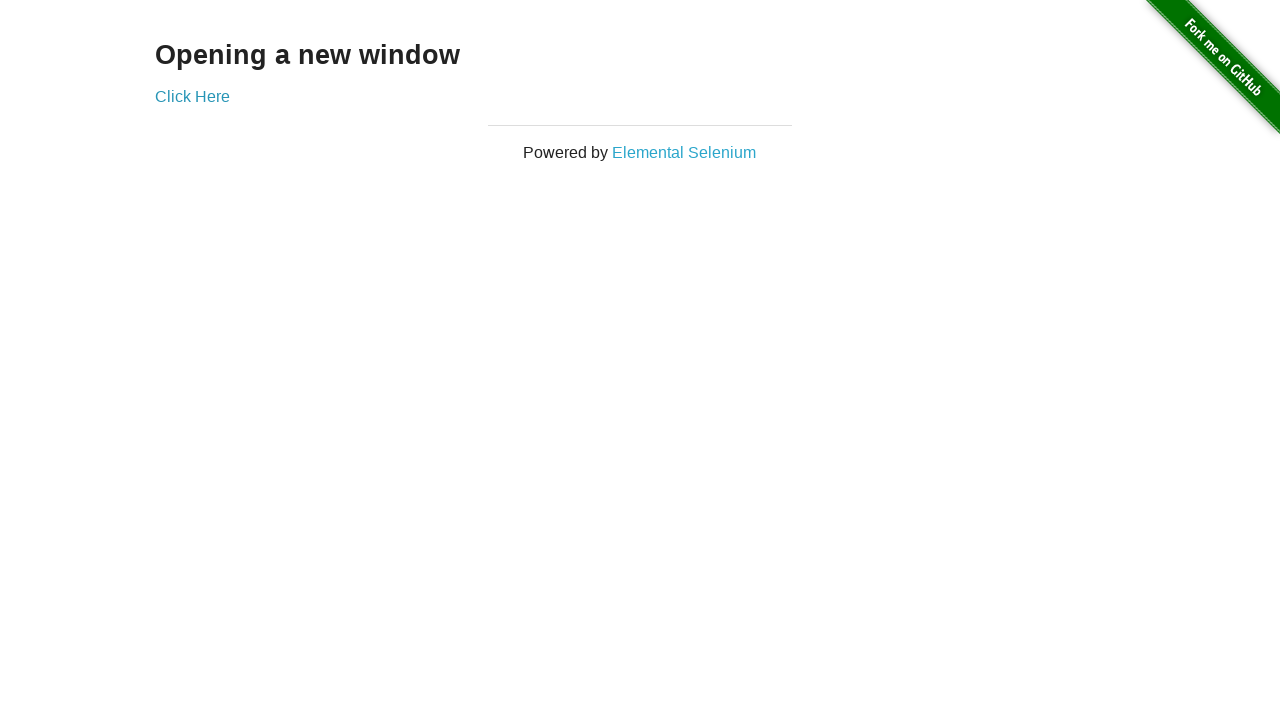

New window loaded and h3 element is visible
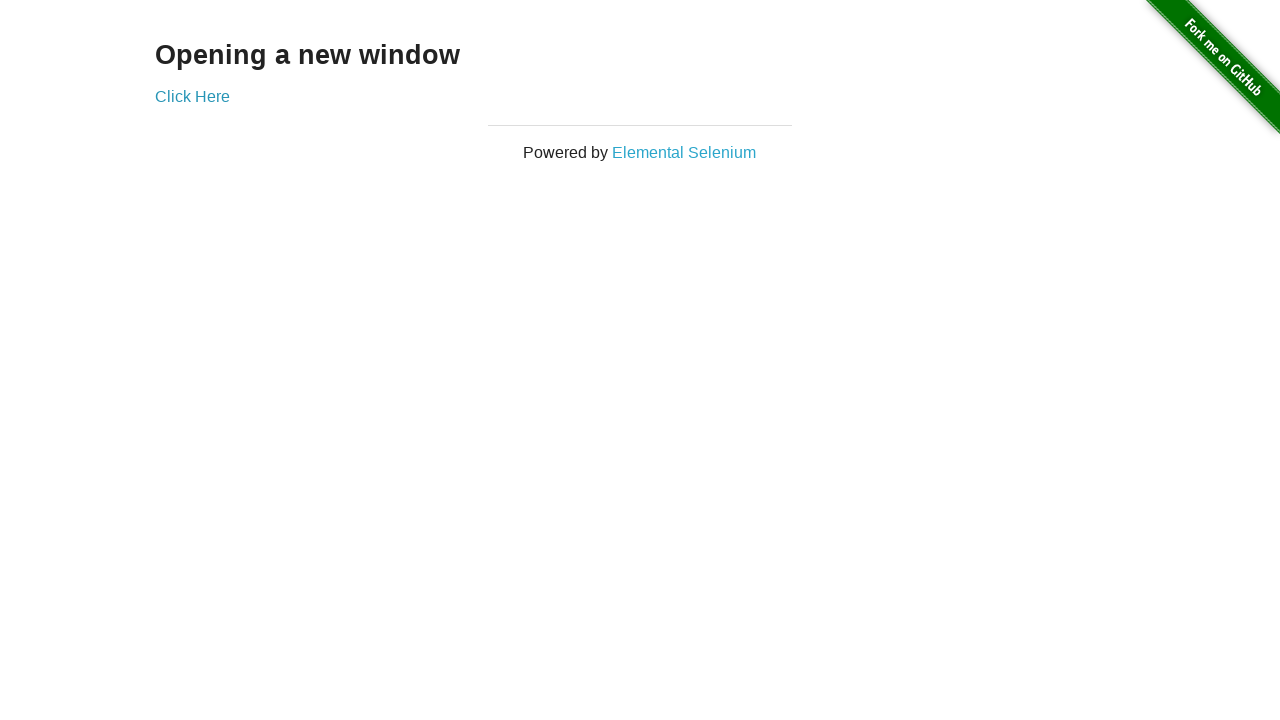

Read content from new window: 'New Window'
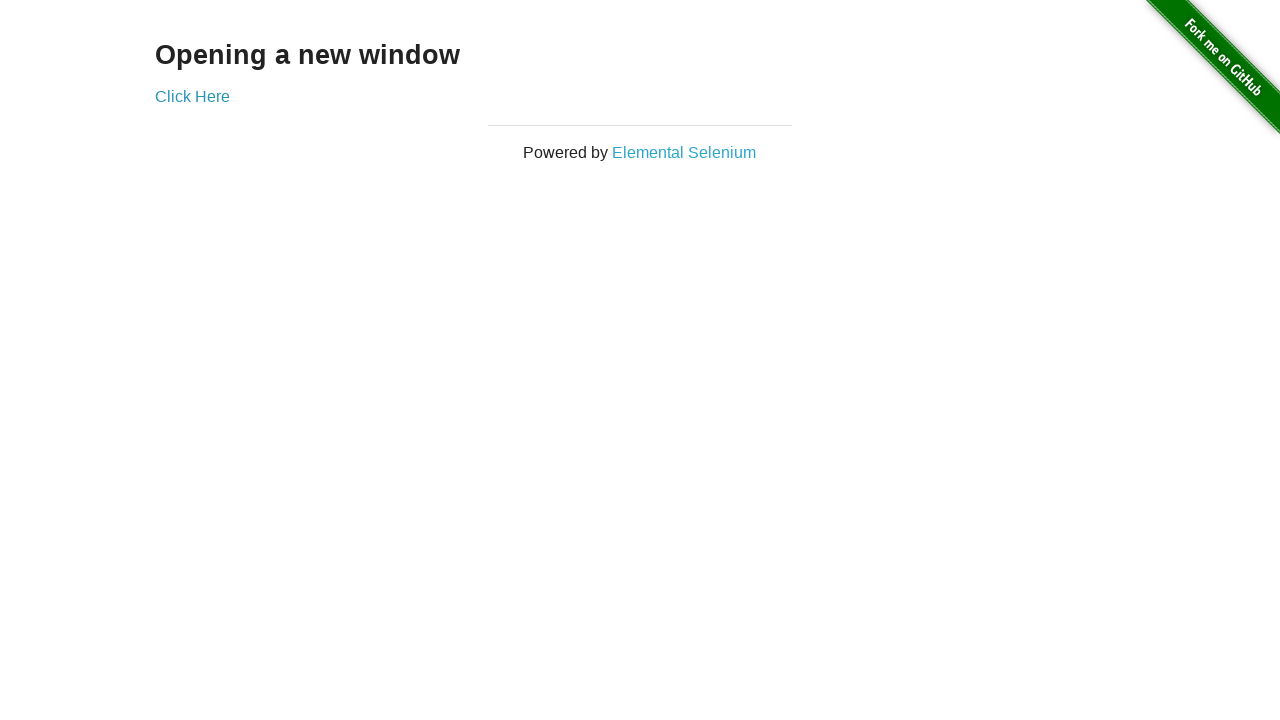

Switched back to original parent window
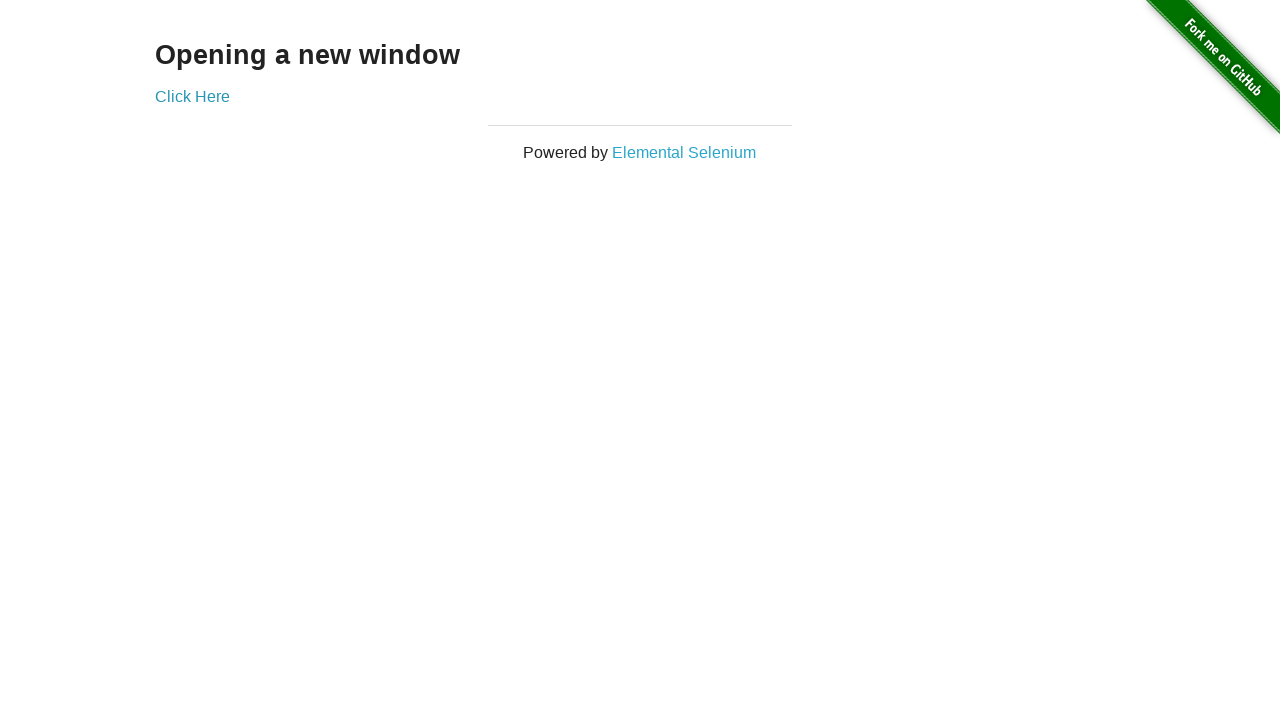

Verified original page content: 'Opening a new window'
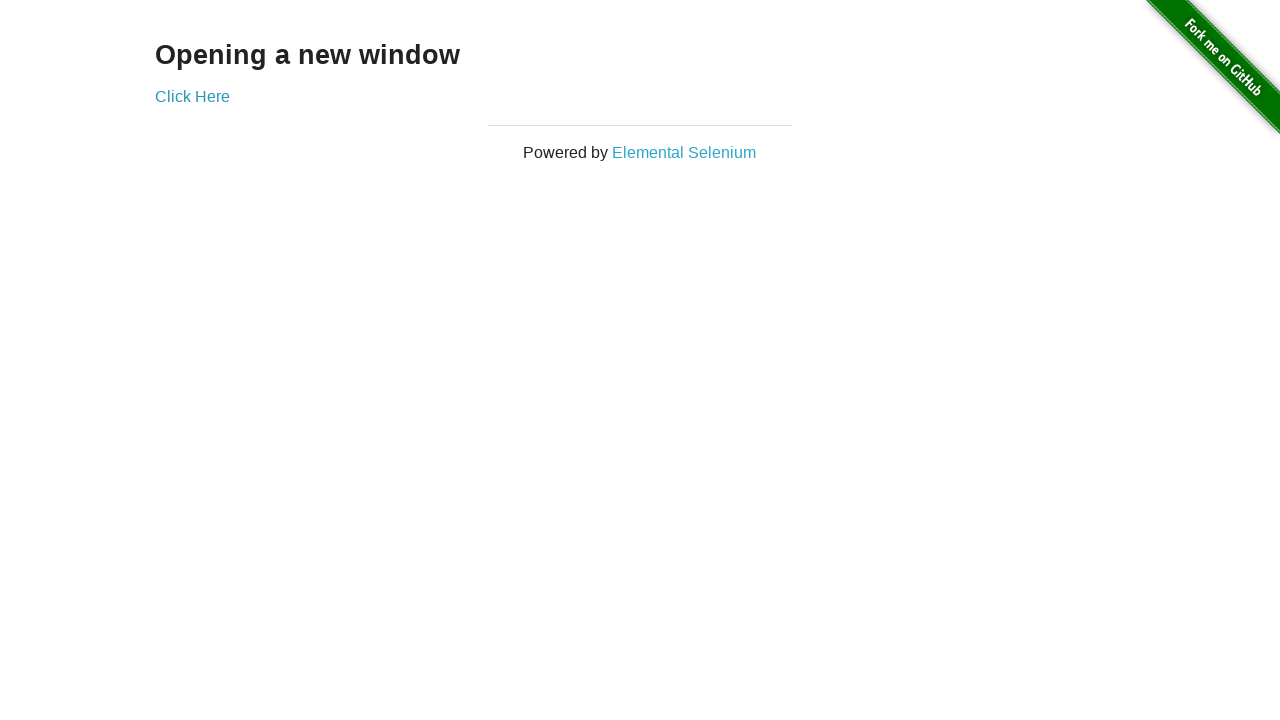

Closed the new window
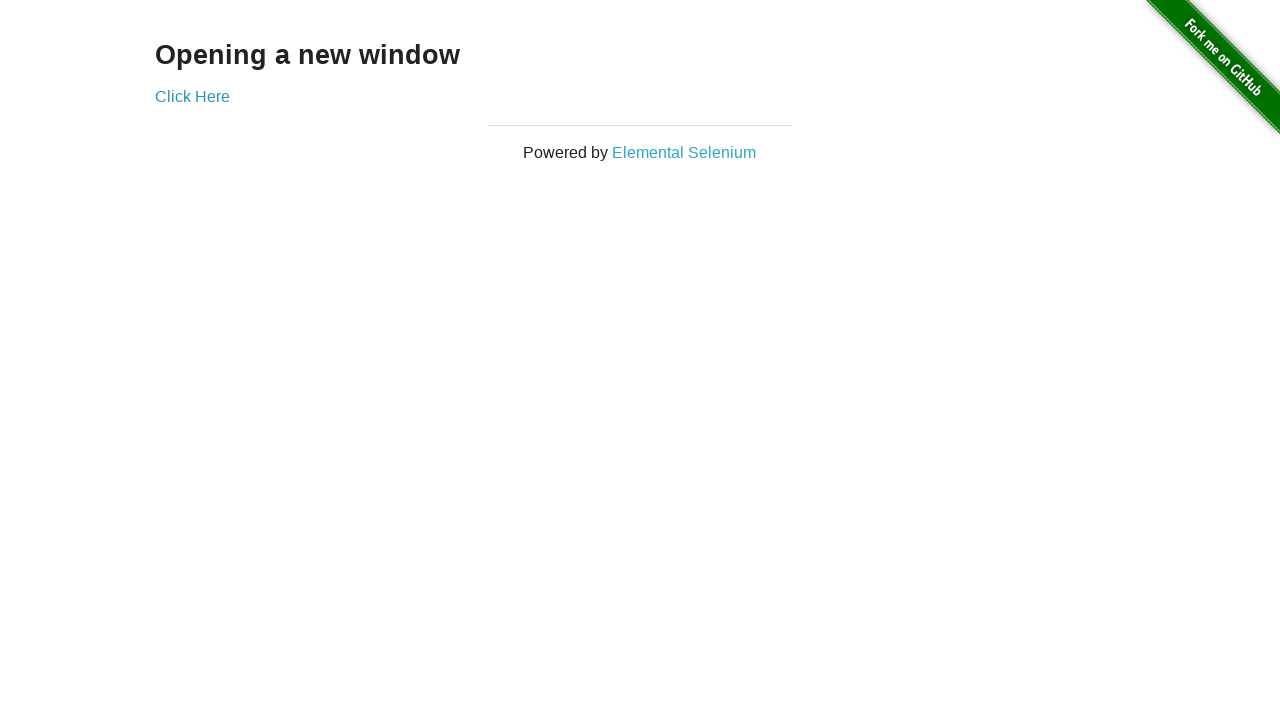

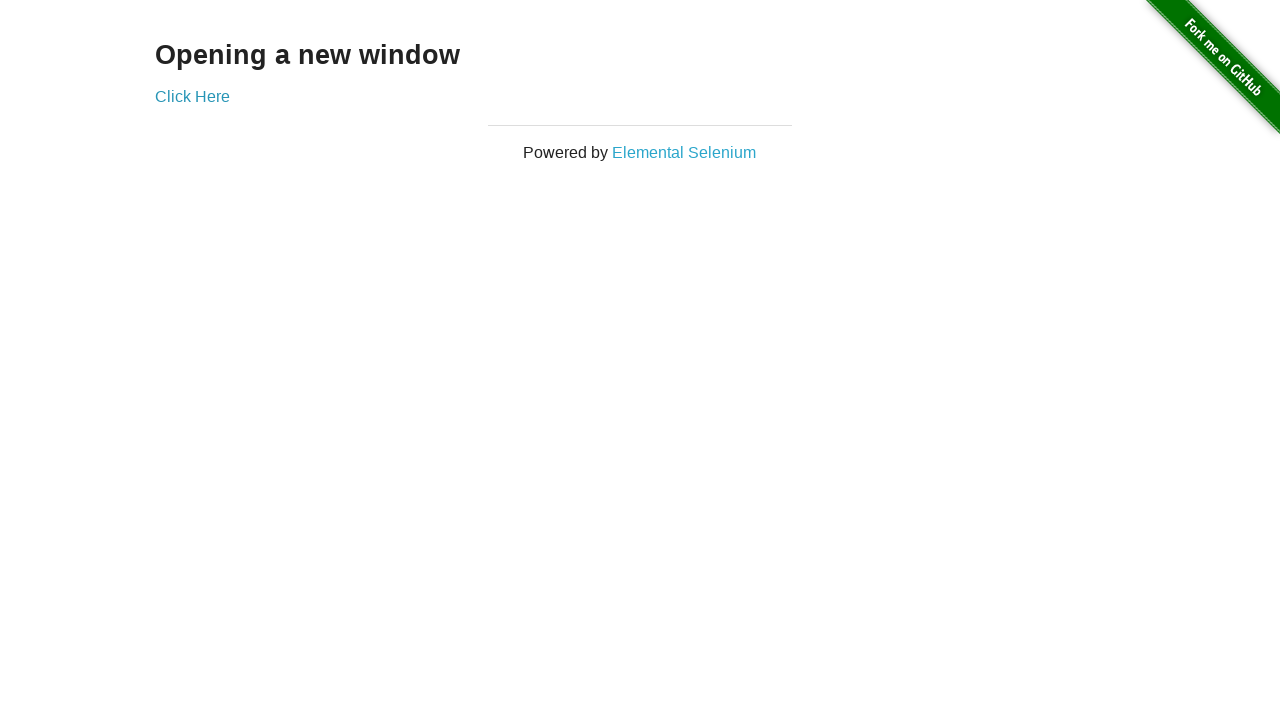